Navigates to Python.org homepage and verifies the page title contains "Python"

Starting URL: https://www.python.org/

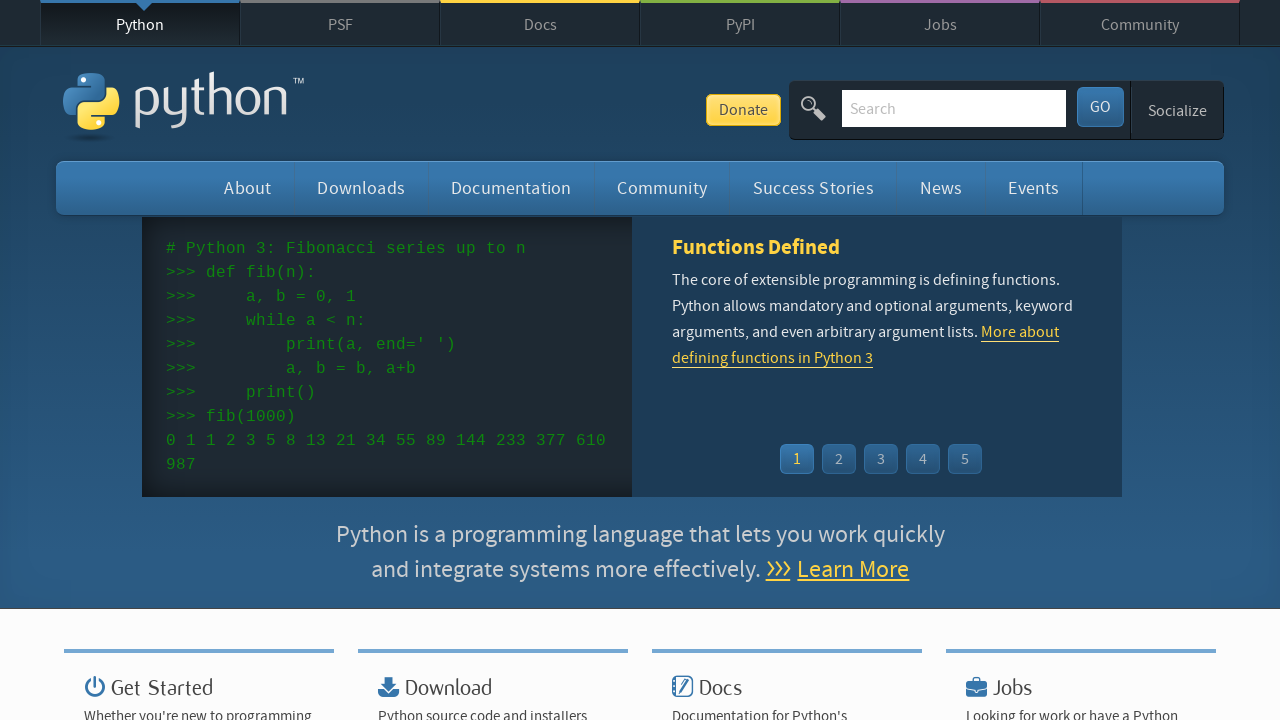

Navigated to Python.org homepage
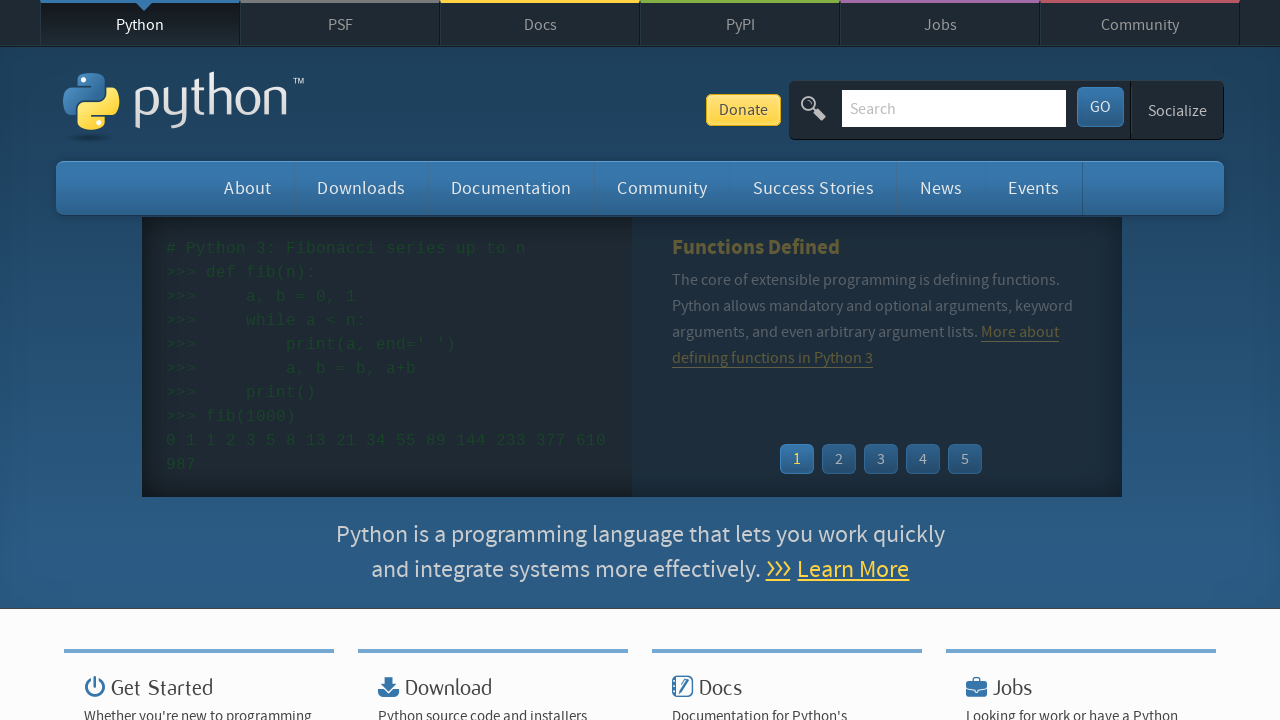

Verified page title contains 'Python'
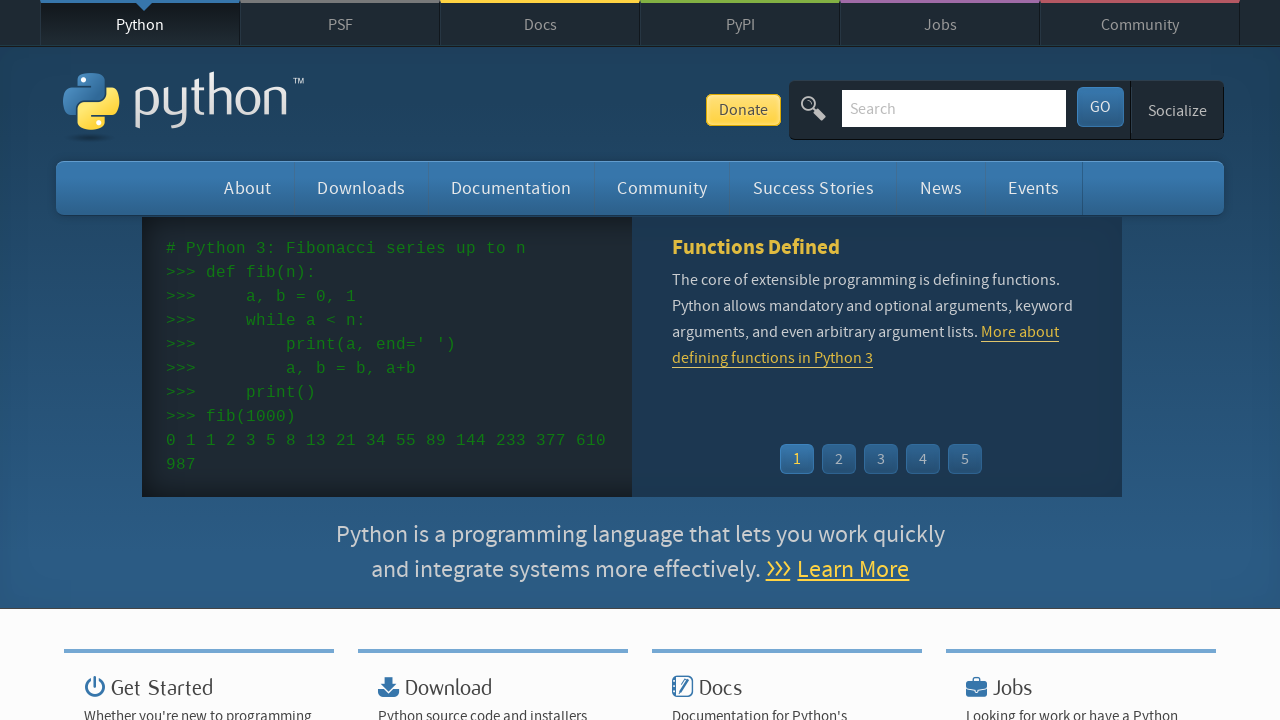

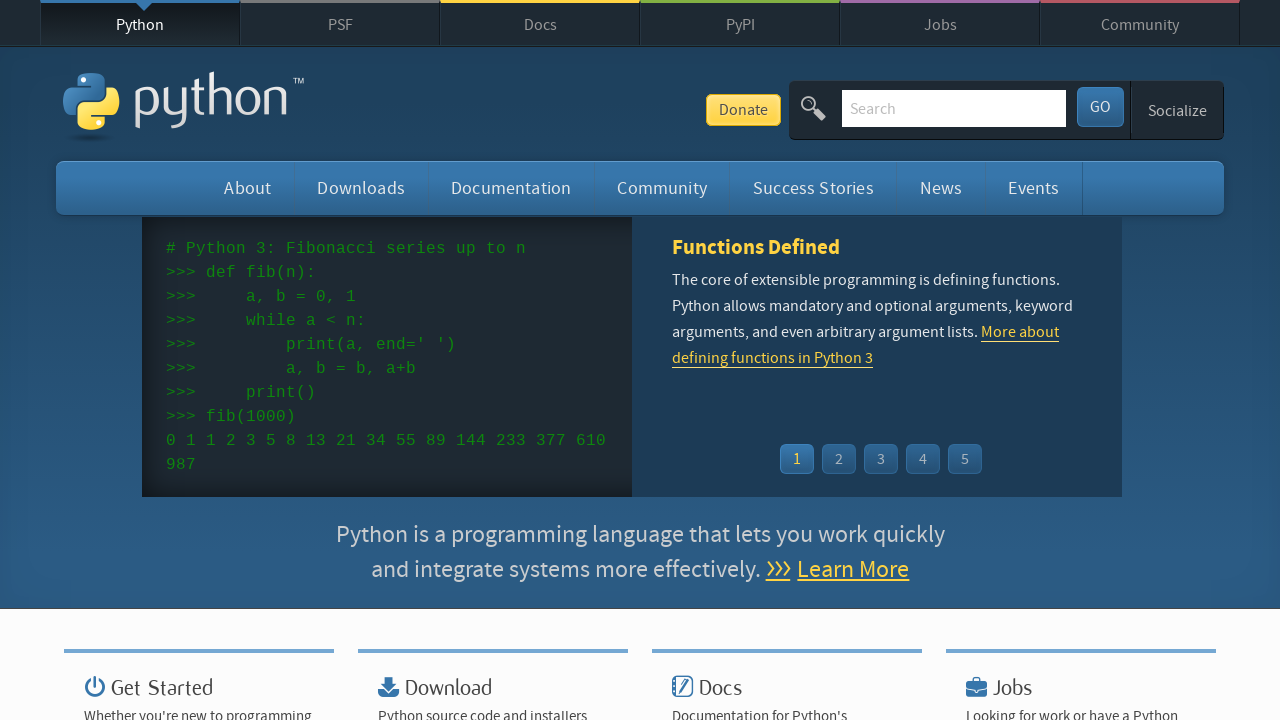